Launches a browser and navigates to the OrangeHRM demo site landing page, verifying the page loads successfully.

Starting URL: https://opensource-demo.orangehrmlive.com/

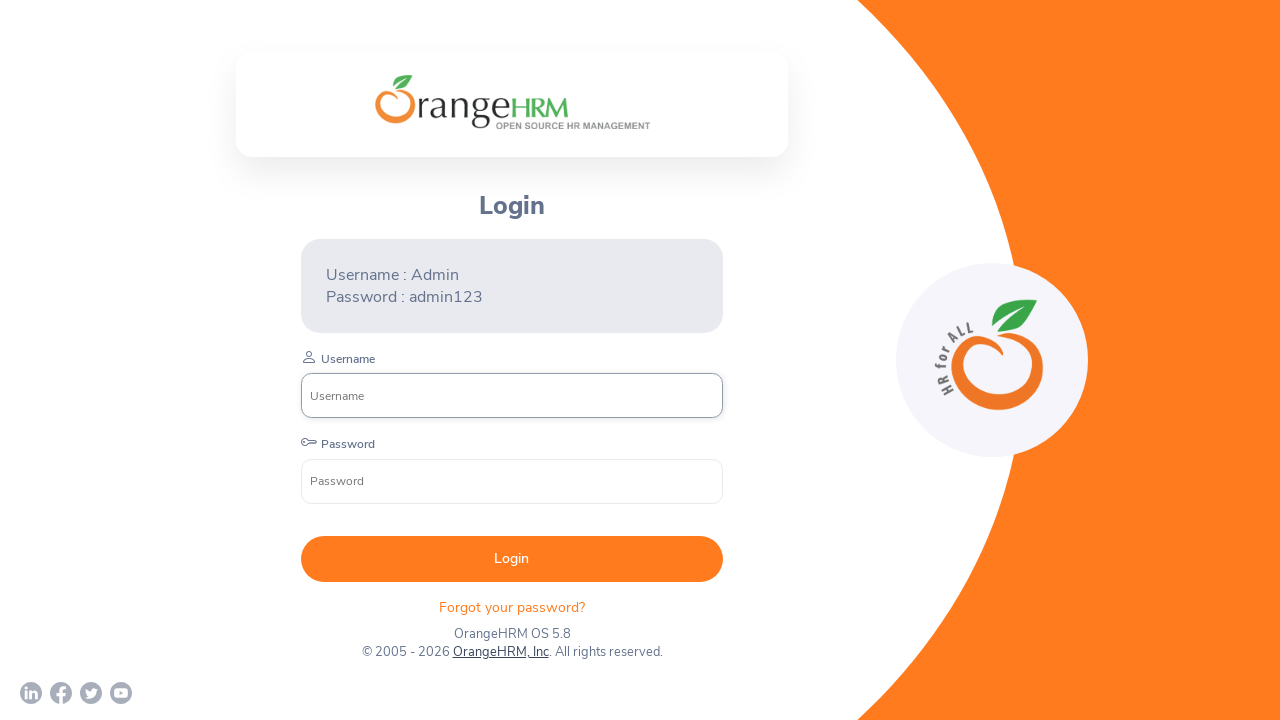

Waited for login branding element to load on OrangeHRM landing page
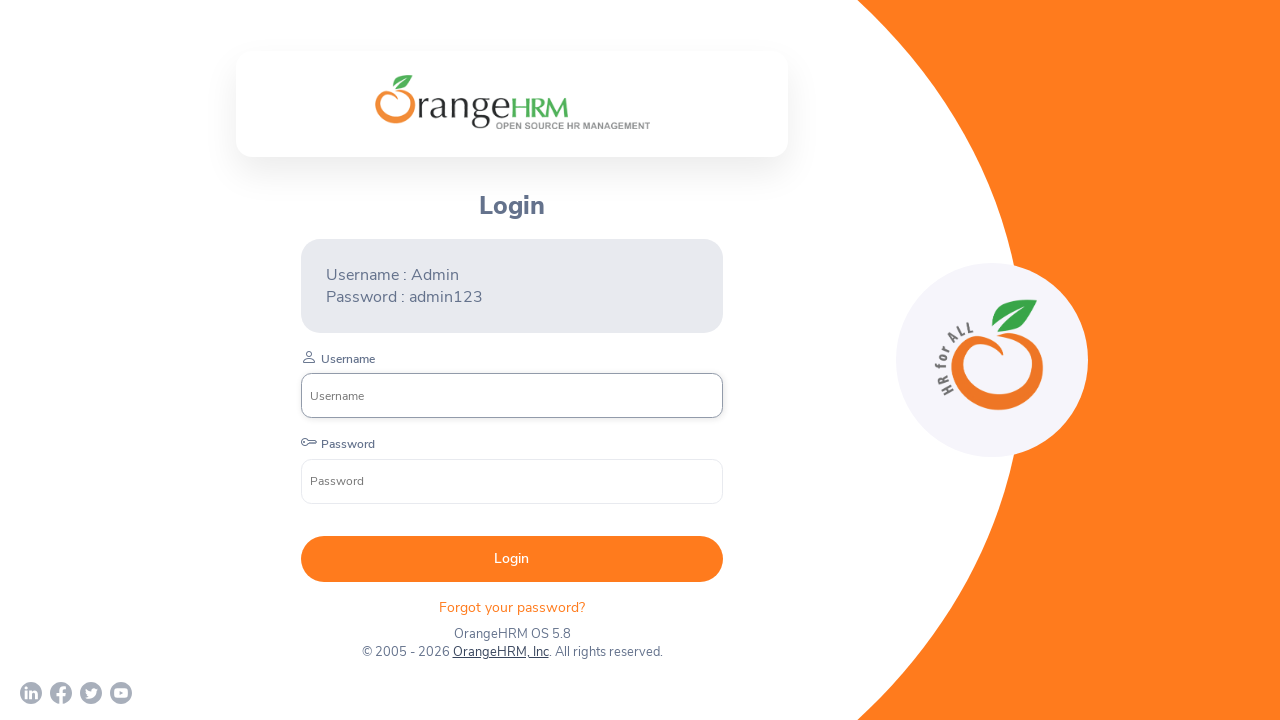

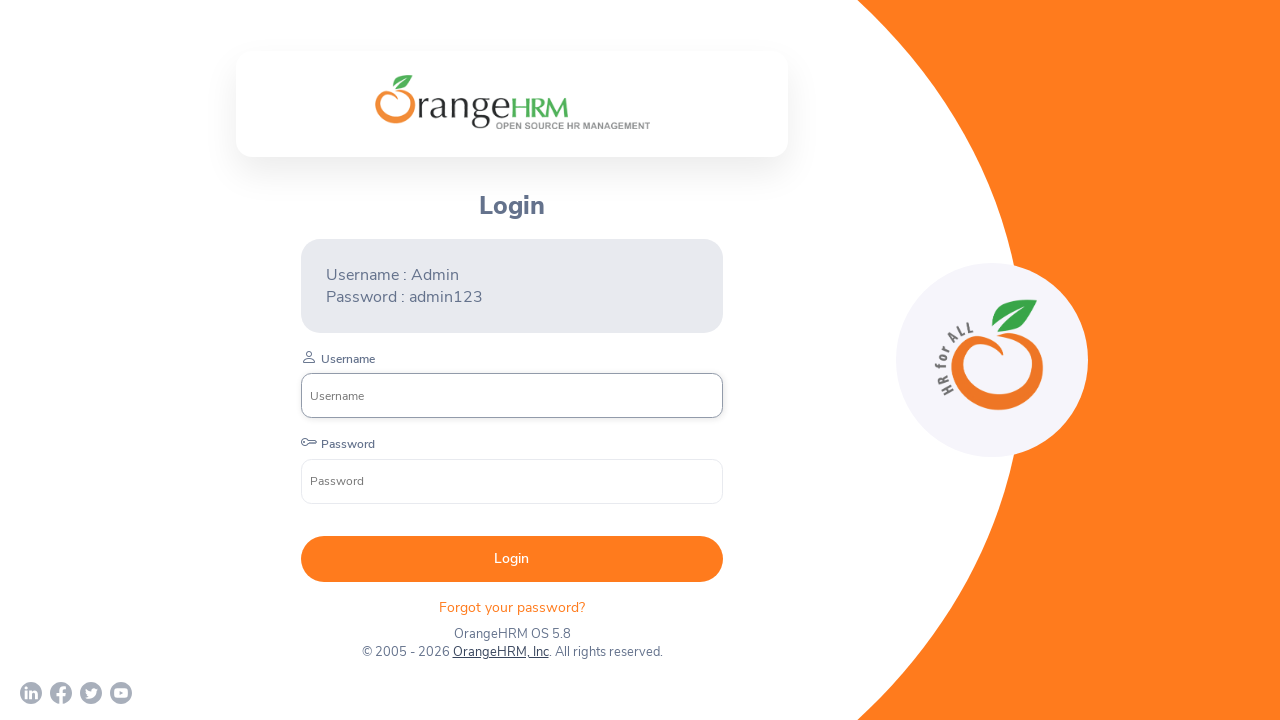